Tests keyboard key presses by sending SPACE key to an element and TAB key using ActionChains, then verifying the displayed result text shows the correct key was pressed.

Starting URL: http://the-internet.herokuapp.com/key_presses

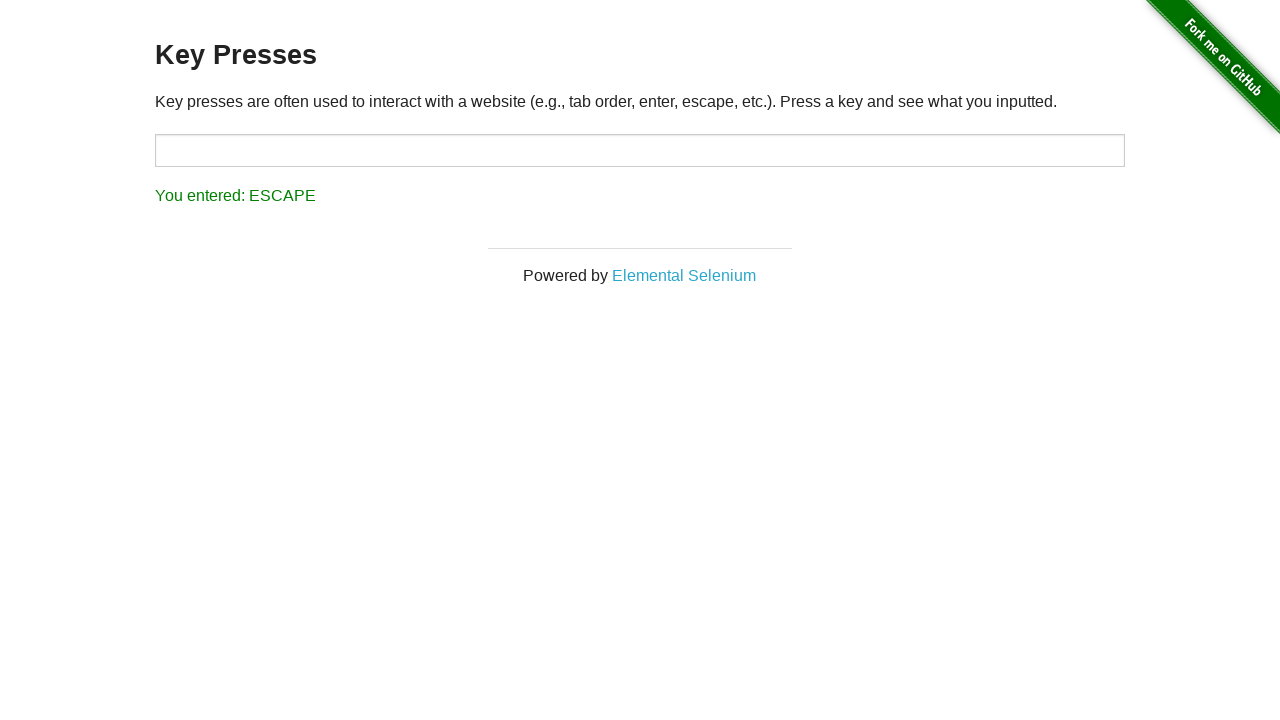

Pressed SPACE key on example element on .example
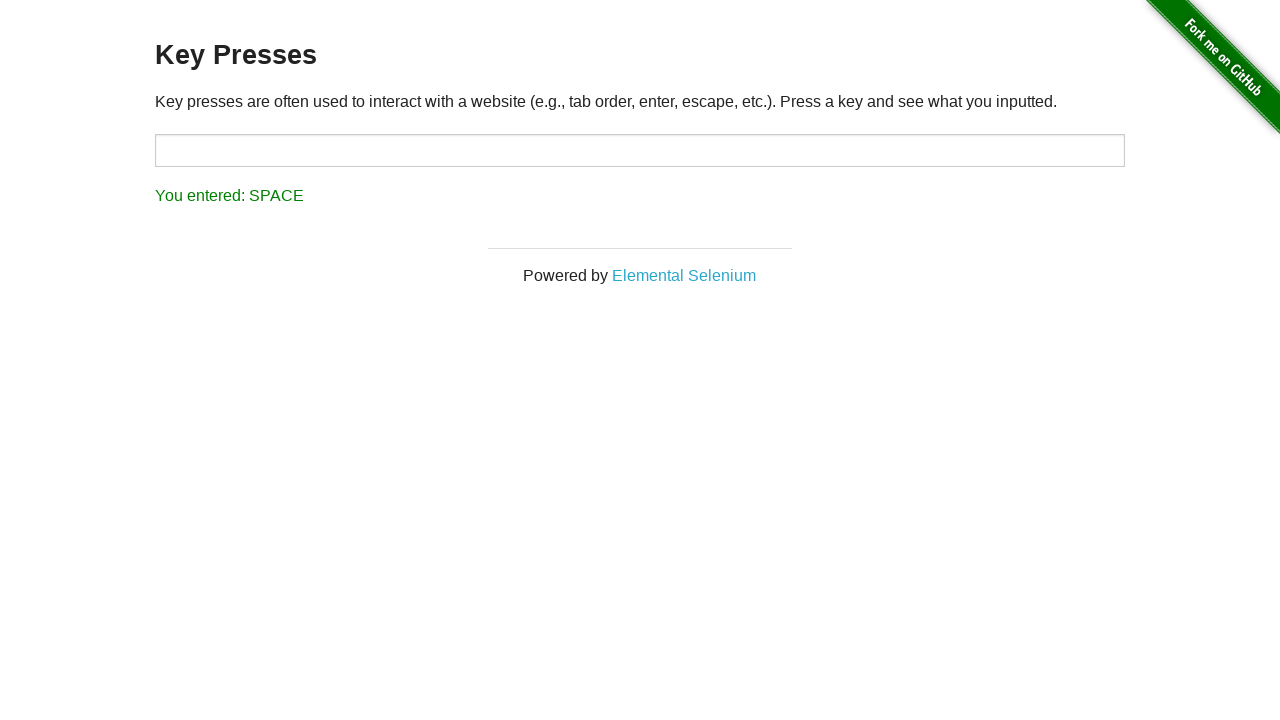

Result element appeared after SPACE key press
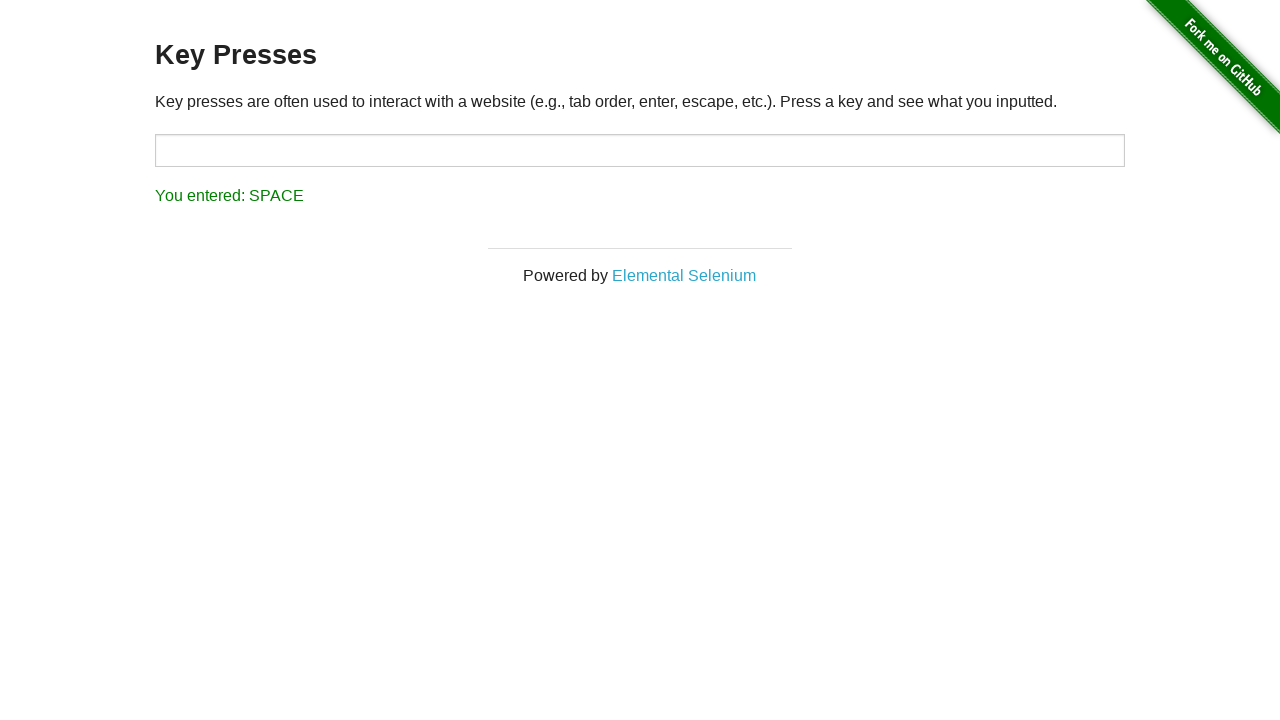

Verified result text shows 'You entered: SPACE'
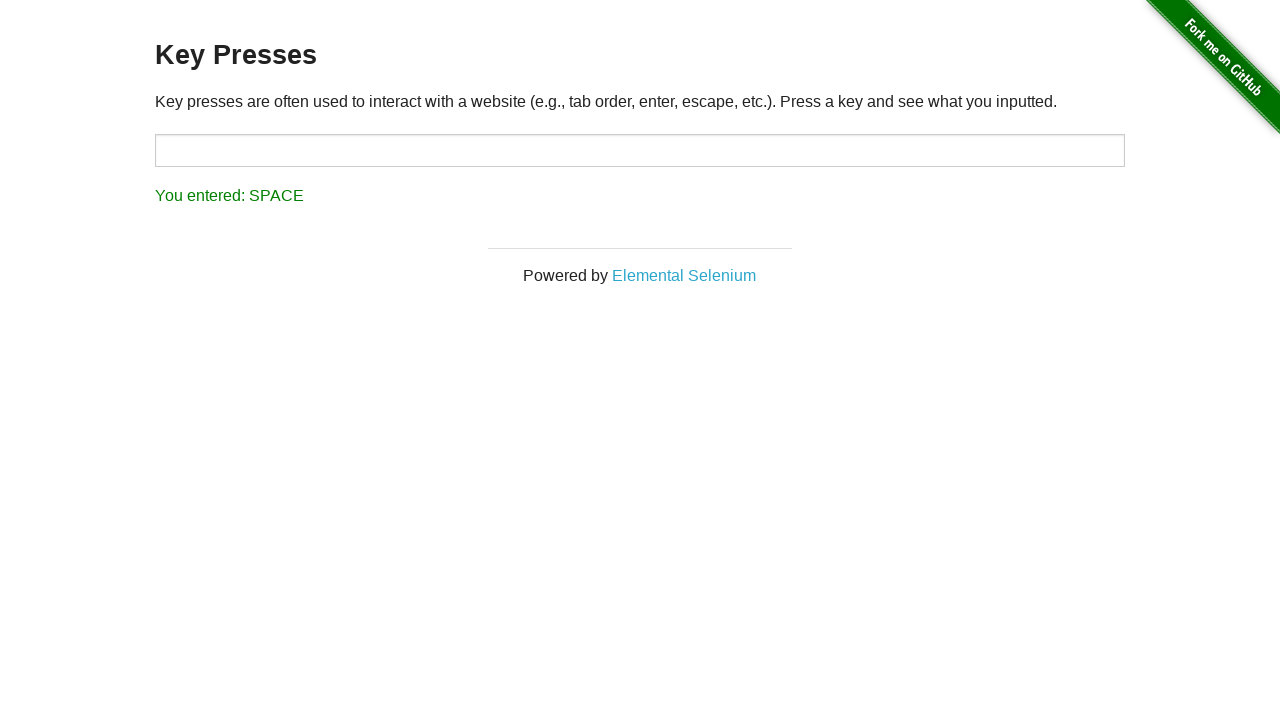

Pressed TAB key on currently focused element
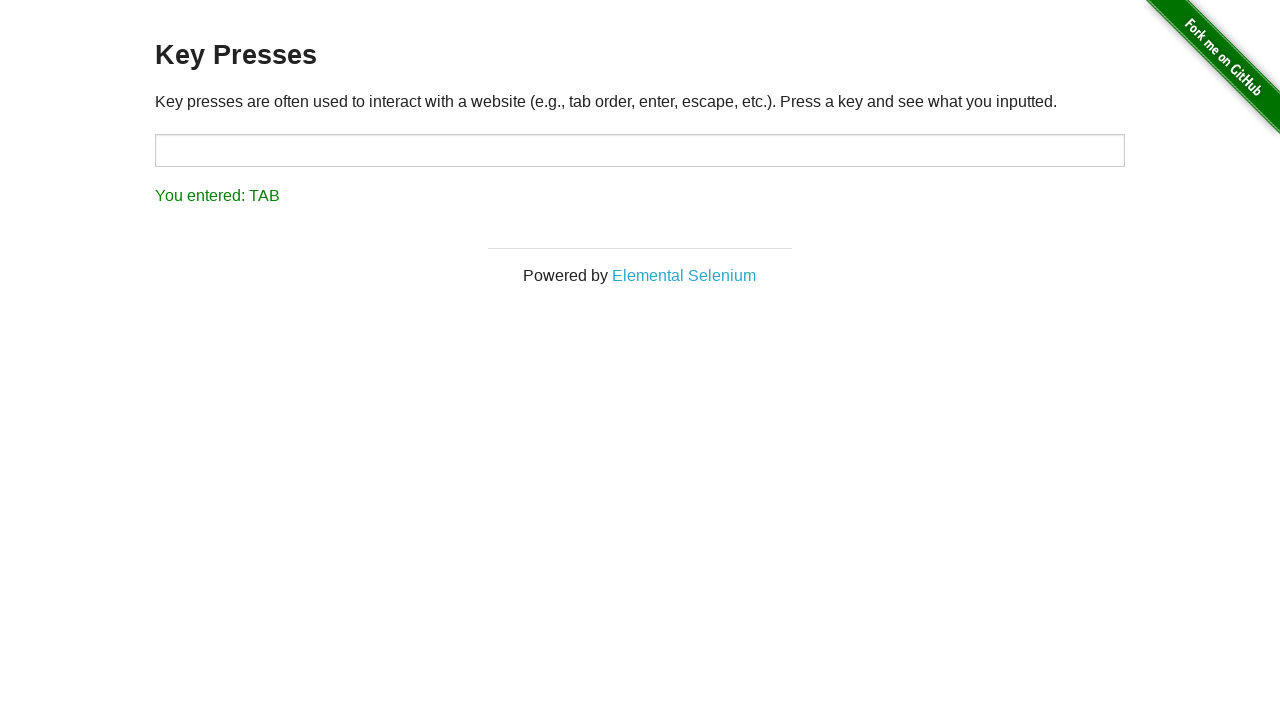

Verified result text shows 'You entered: TAB'
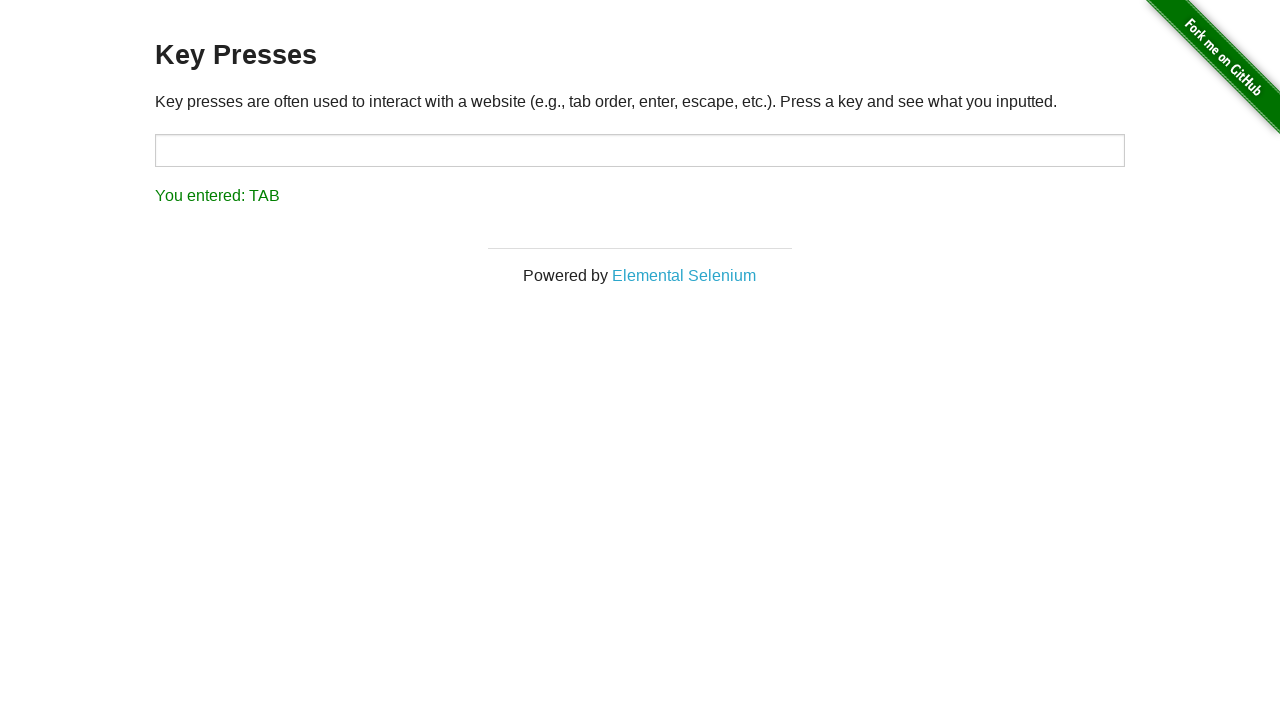

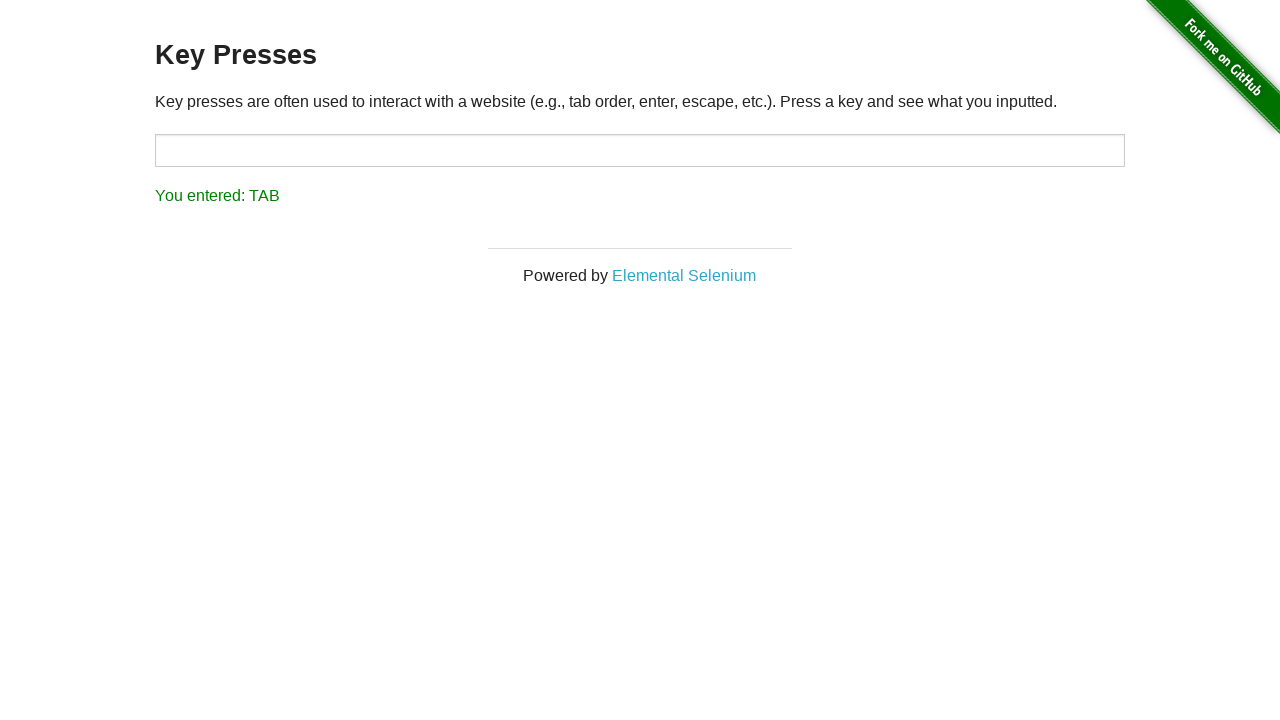